Tests username length validation by providing username less than 5 characters and verifying error alert

Starting URL: http://automationbykrishna.com

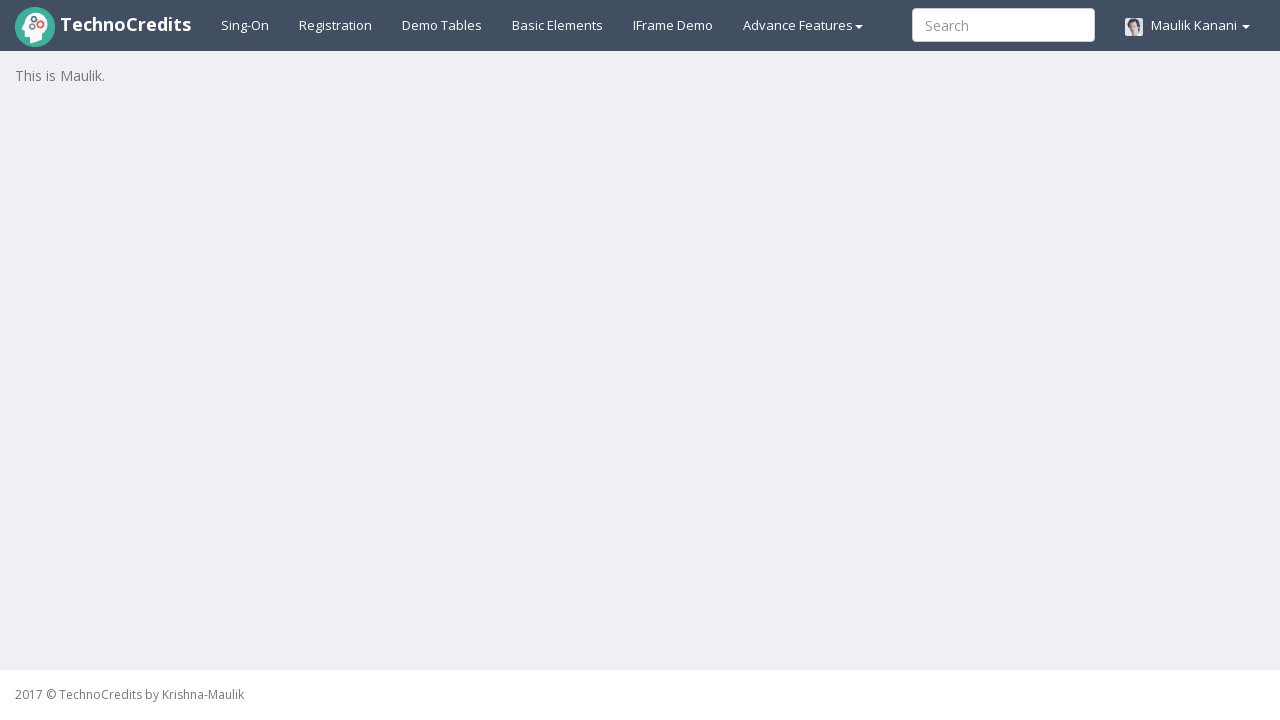

Clicked on Registration link at (336, 25) on xpath=//a[@id='registration2']
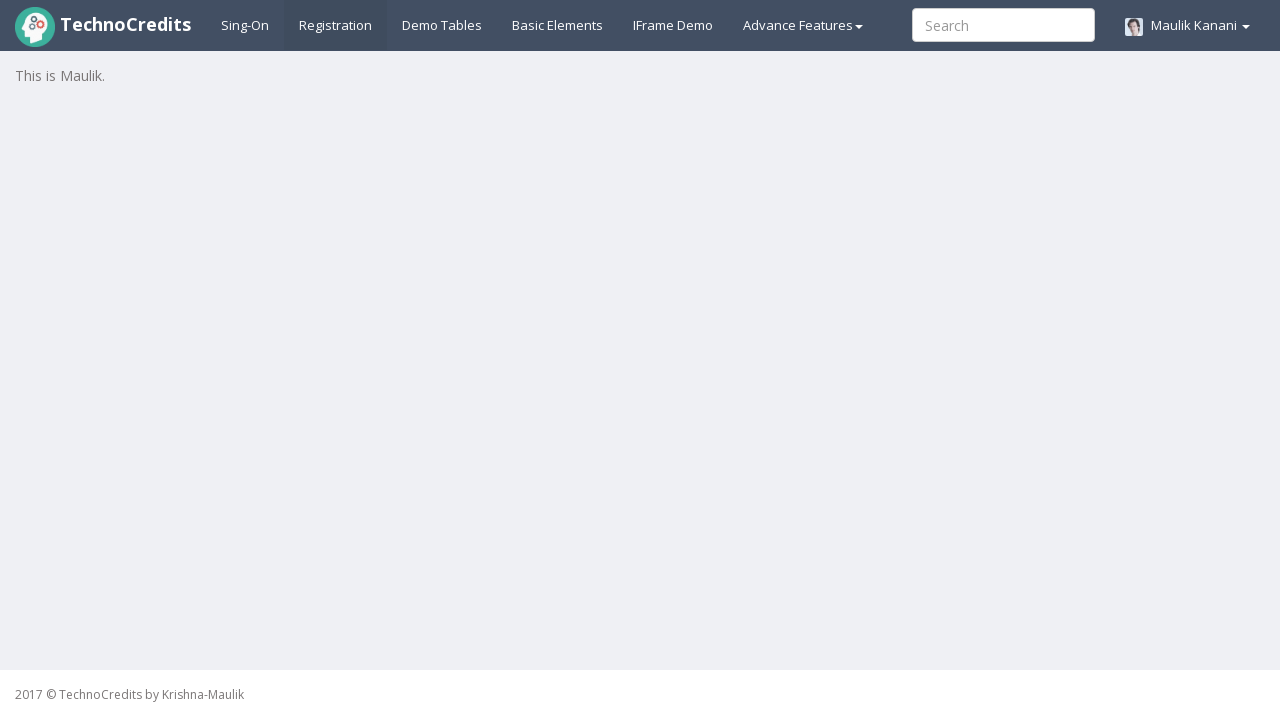

Filled first name field with 'FrankMiller' on //input[@name='fName']
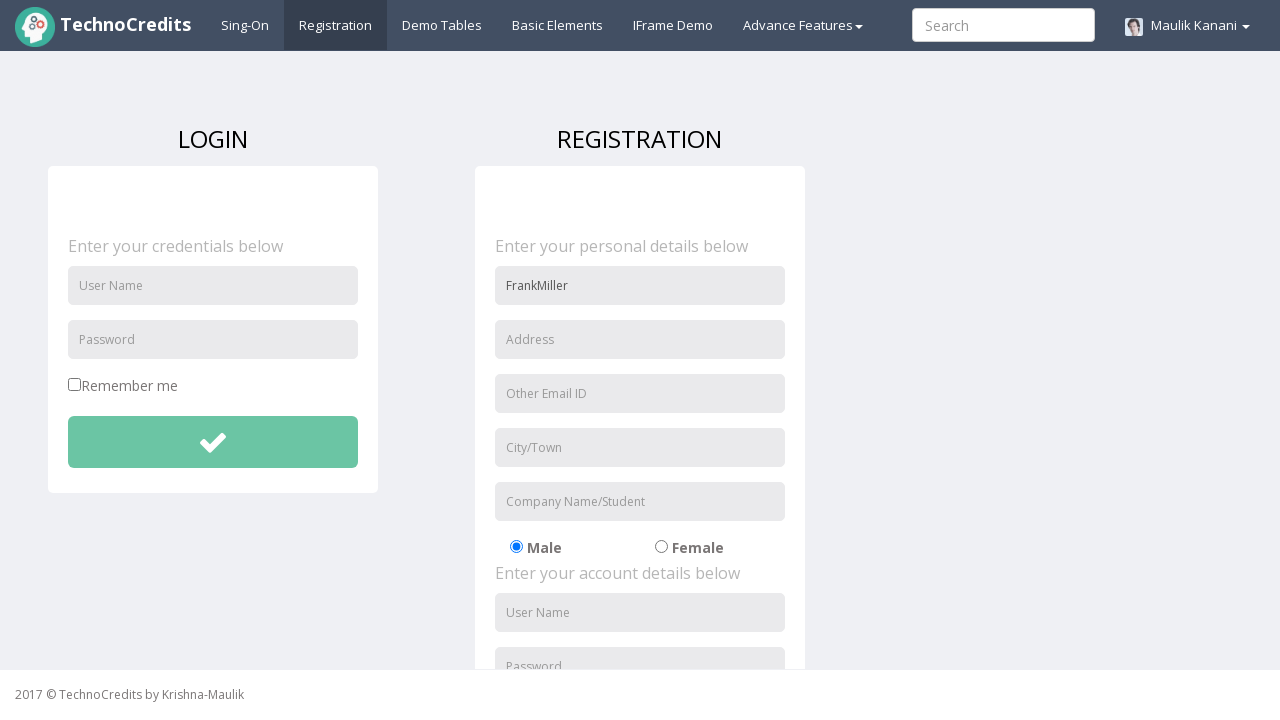

Filled address field with '258 Birch Street' on //input[@placeholder='Address']
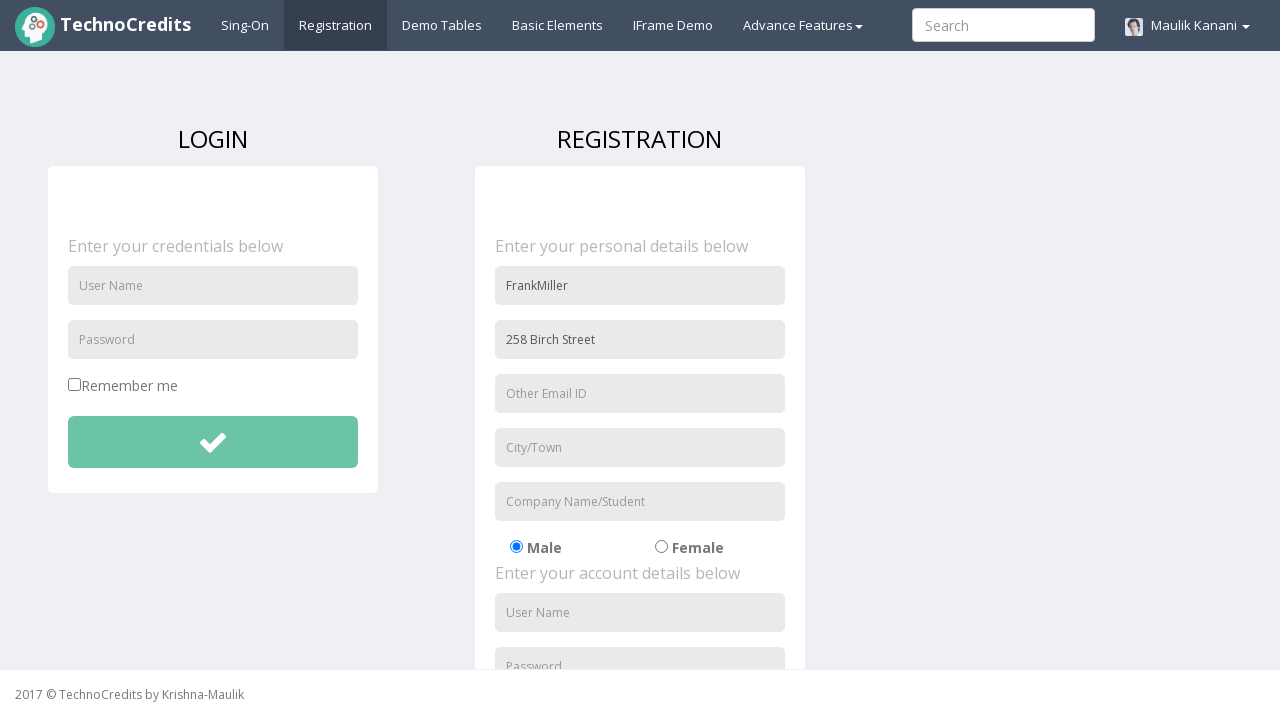

Filled email field with 'frank.miller@mail.com' on //input[@name='useremail']
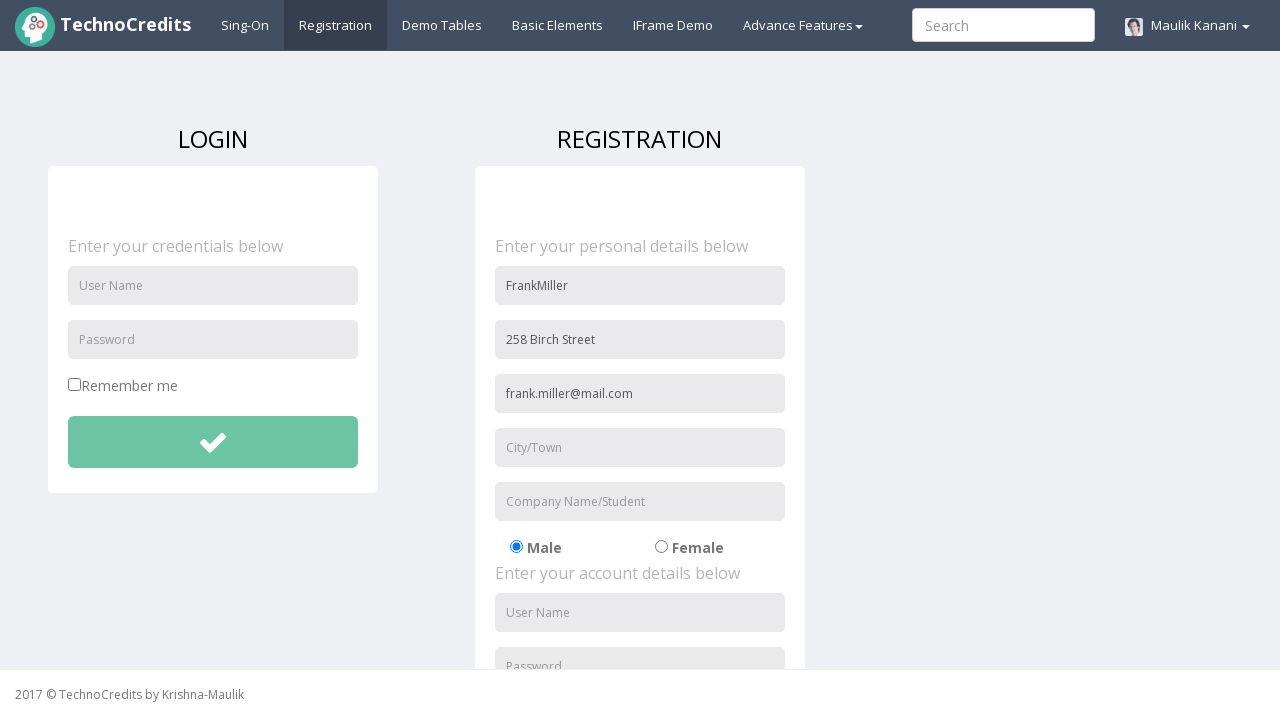

Filled city/town field with 'Denver' on //input[@placeholder='City/Town']
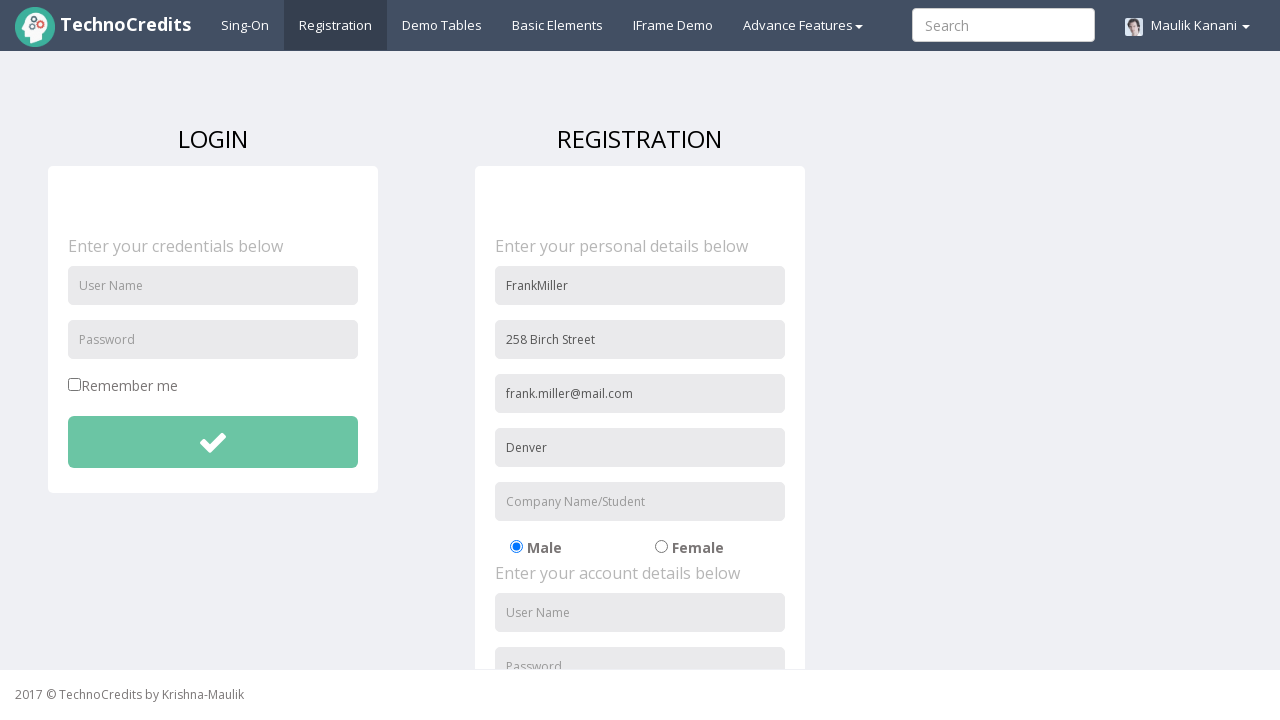

Filled organization field with 'Miller Corp' on //input[@name='organization']
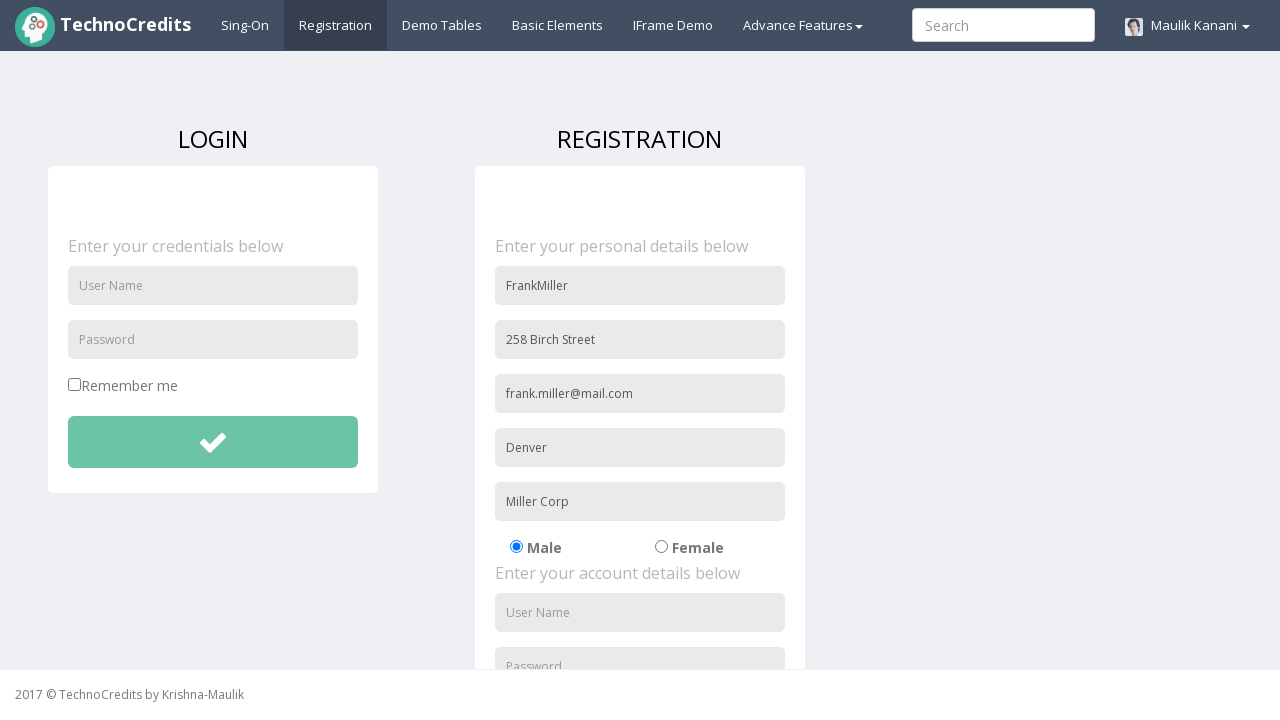

Scrolled down 500 pixels
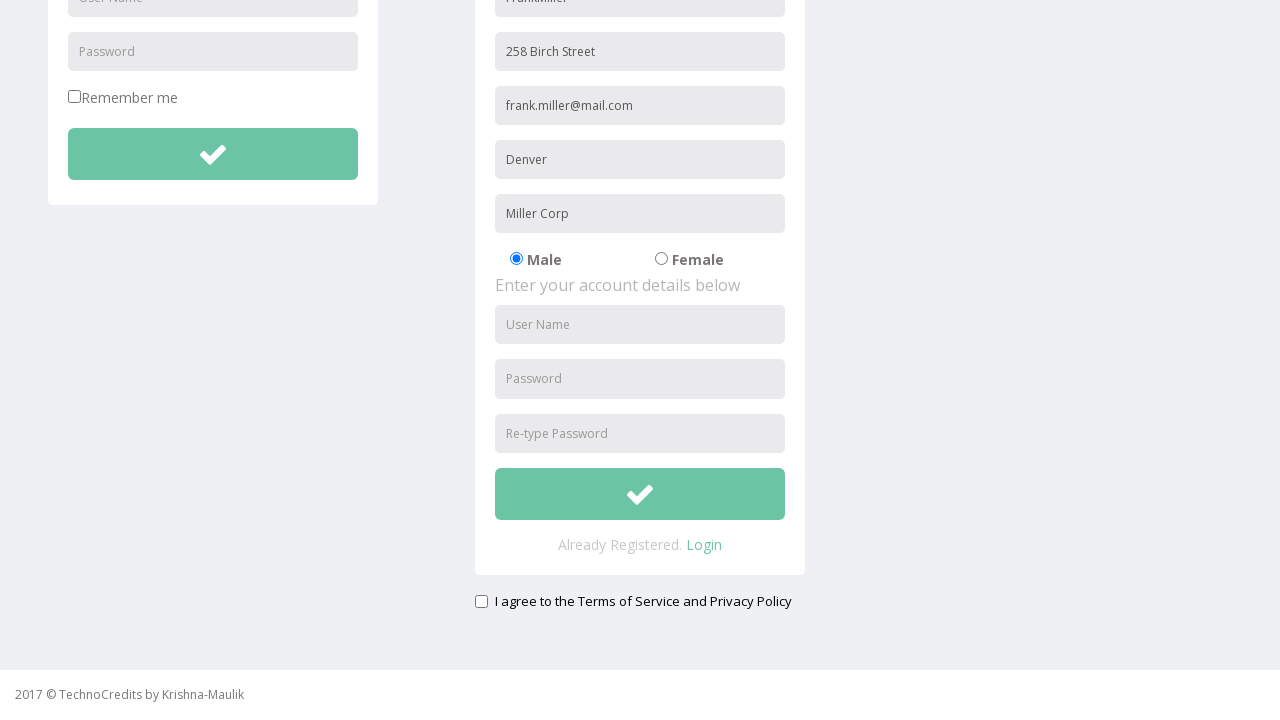

Selected radio button option 02 at (661, 259) on xpath=//input[@id='radio-02']
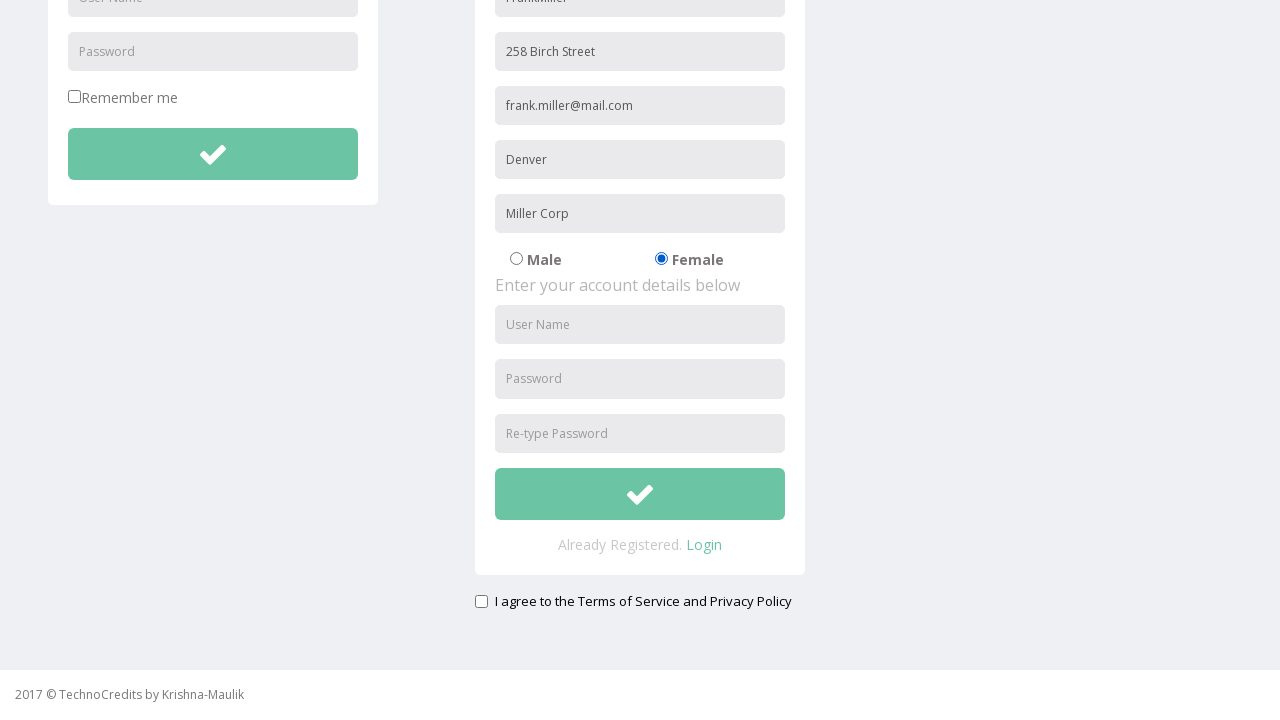

Filled username field with 'Fra' (less than 5 characters) on //input[@id='usernameReg']
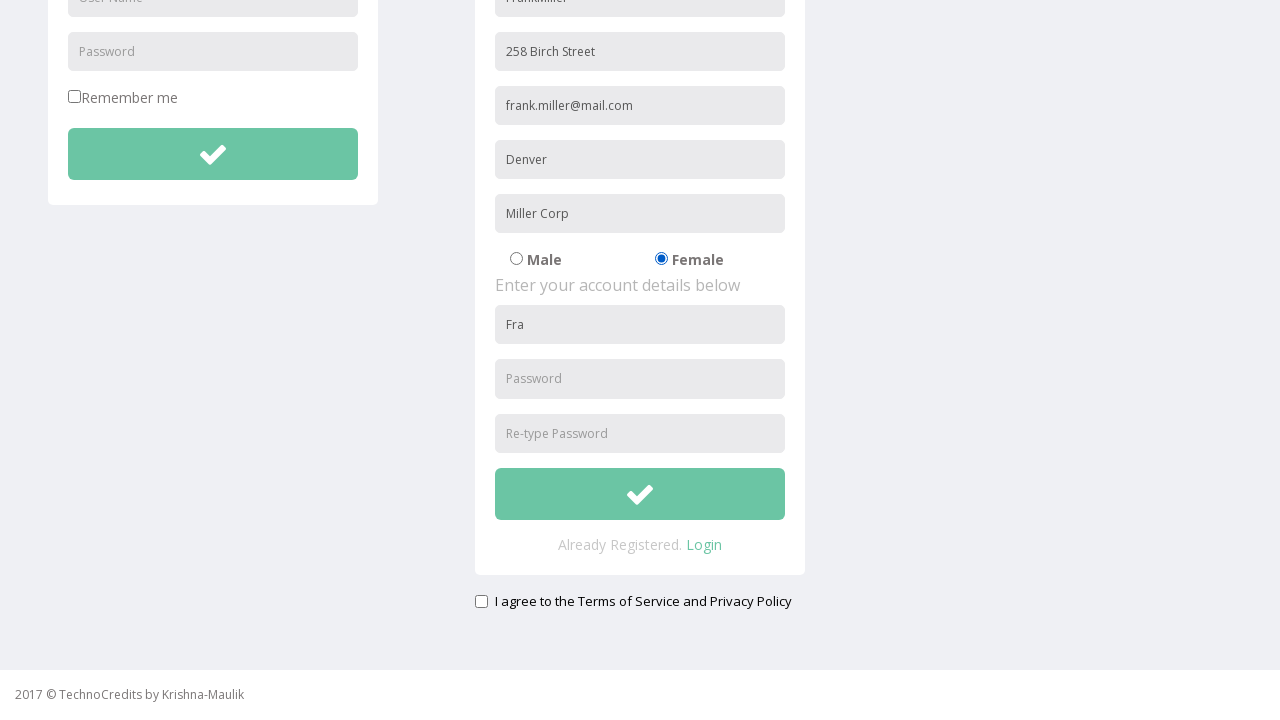

Filled password field with 'Frank@258' on //input[@id='passwordReg']
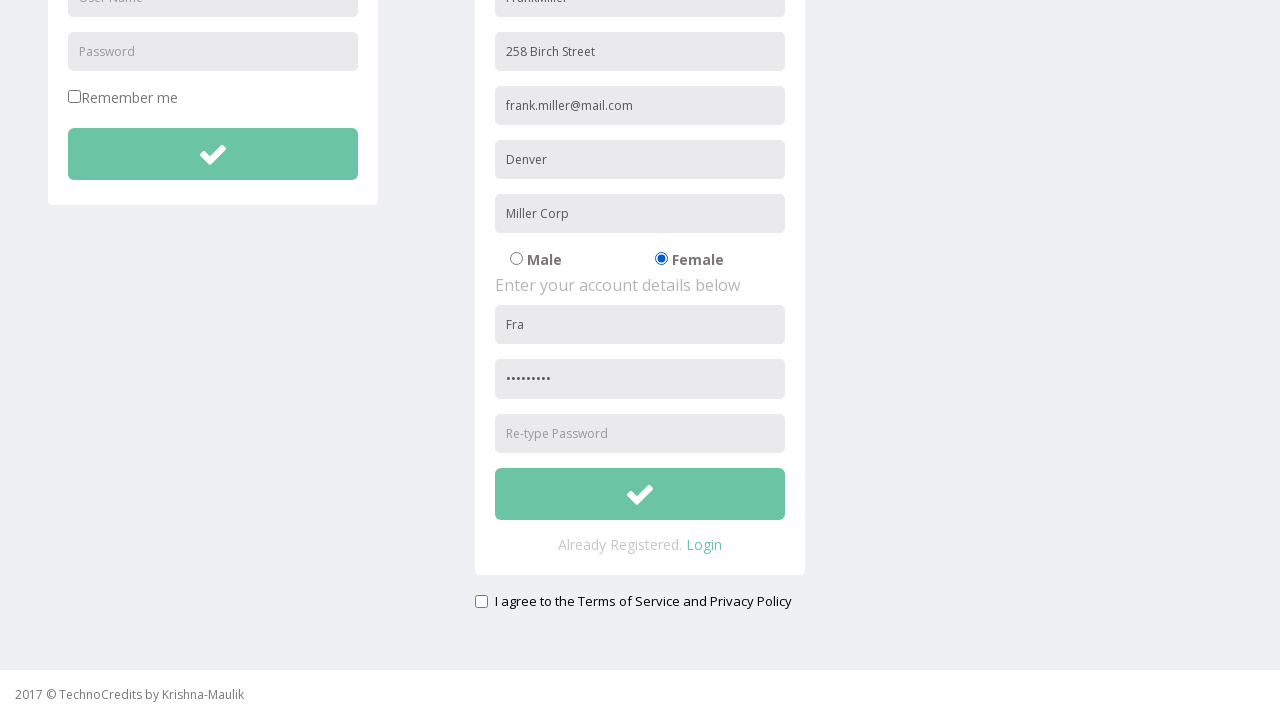

Filled confirm password field with 'Frank@258' on //input[@id='repasswordReg']
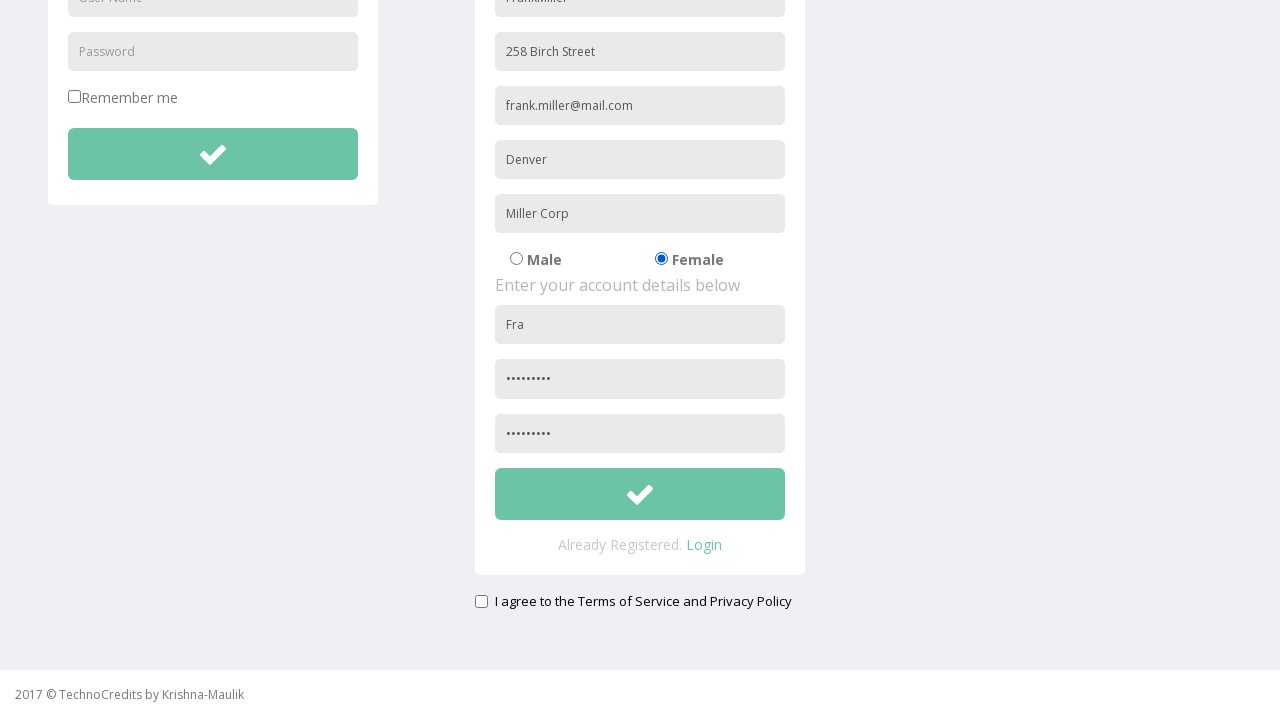

Clicked signup agreement checkbox at (481, 601) on xpath=//input[@id='signupAgreement']
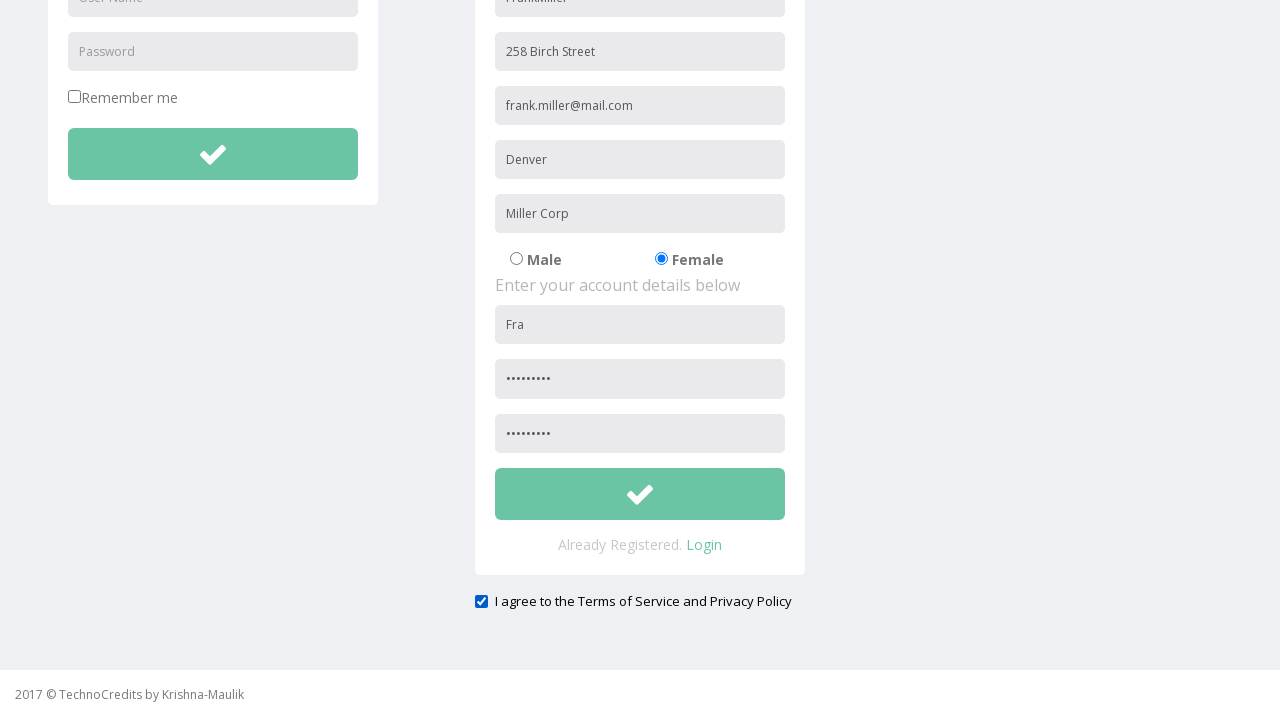

Clicked submit button to register at (640, 494) on xpath=//button[@id='btnsubmitsignUp']
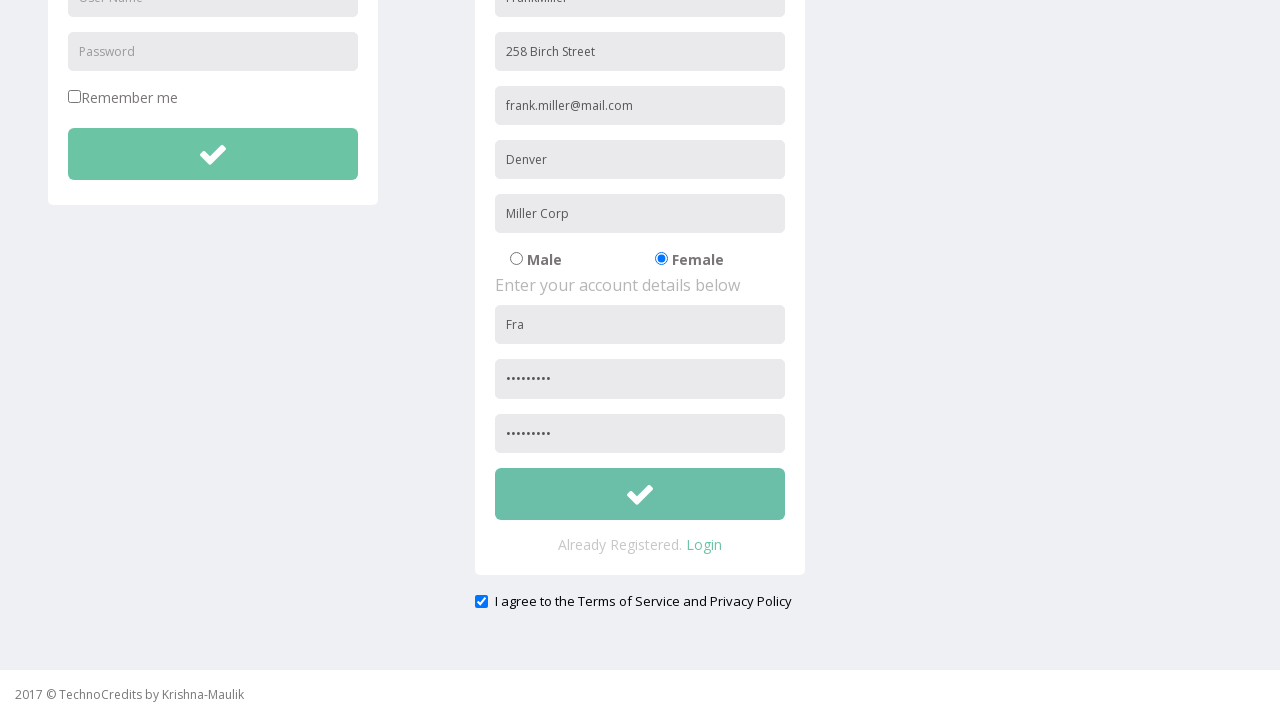

Set up dialog handler to accept username validation error alert
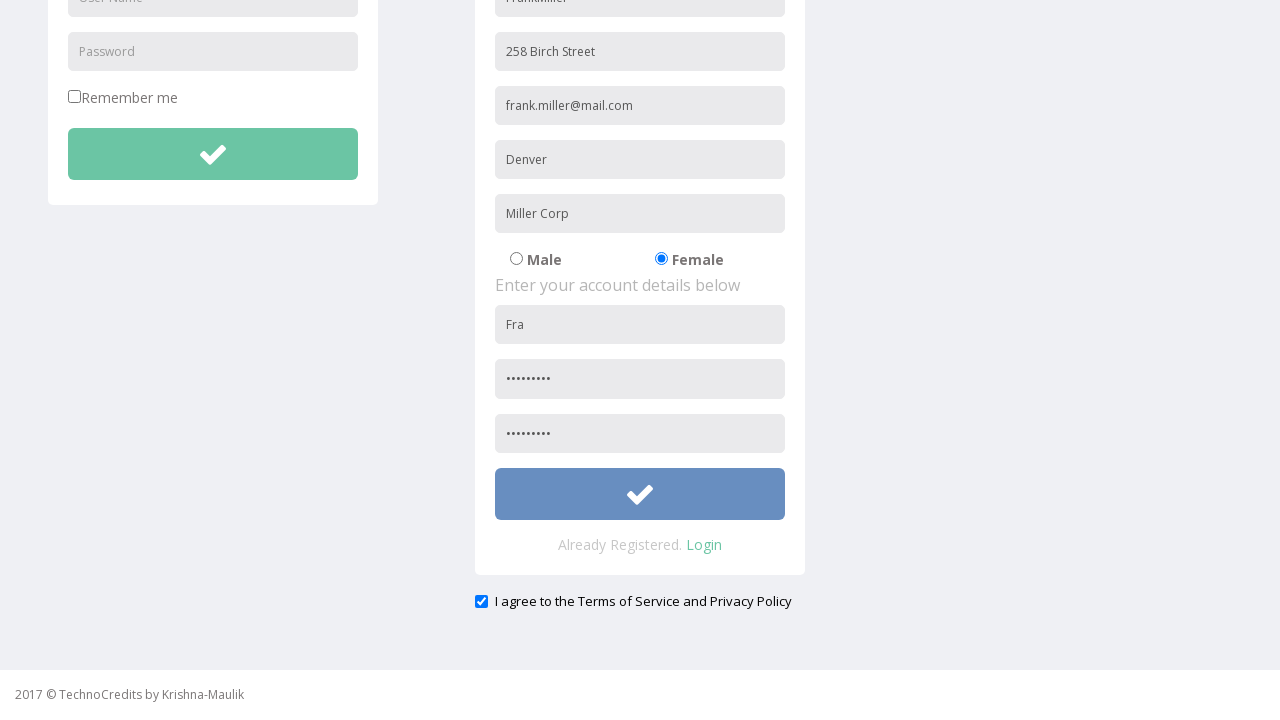

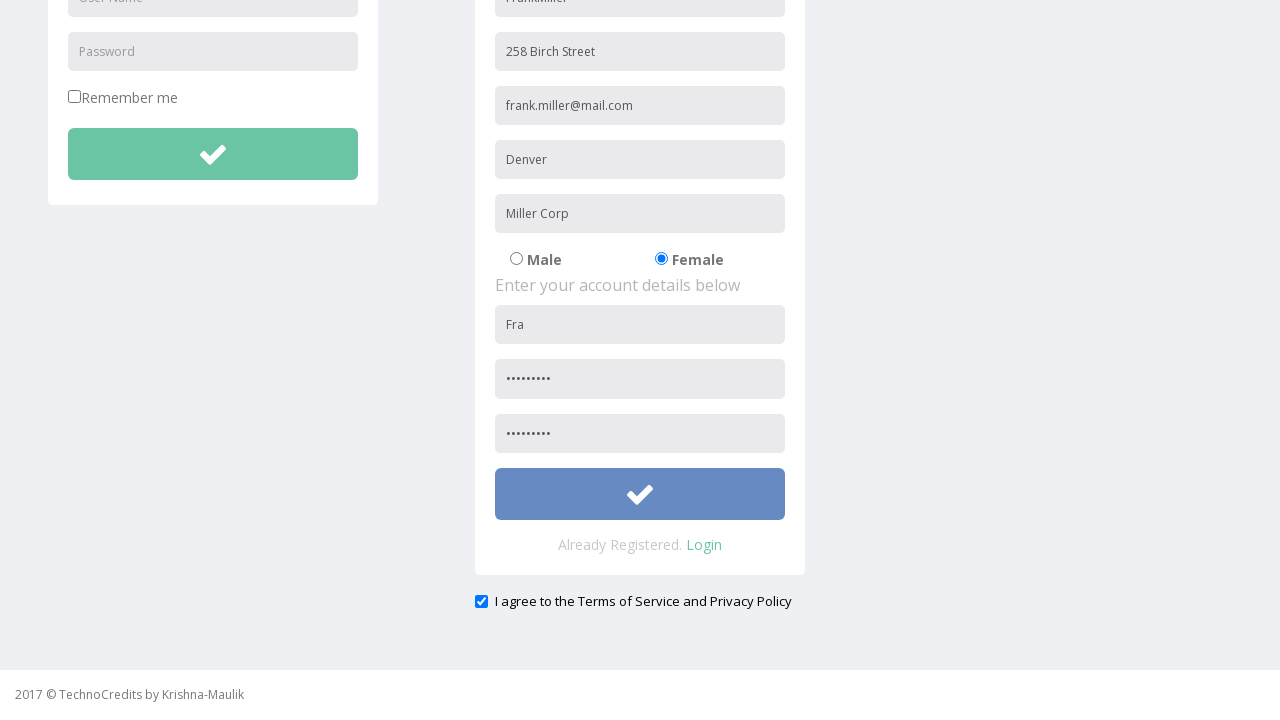